Tests the jQuery UI datepicker widget by switching to the demo iframe, clicking on the datepicker input field, and entering the current date

Starting URL: https://jqueryui.com/datepicker

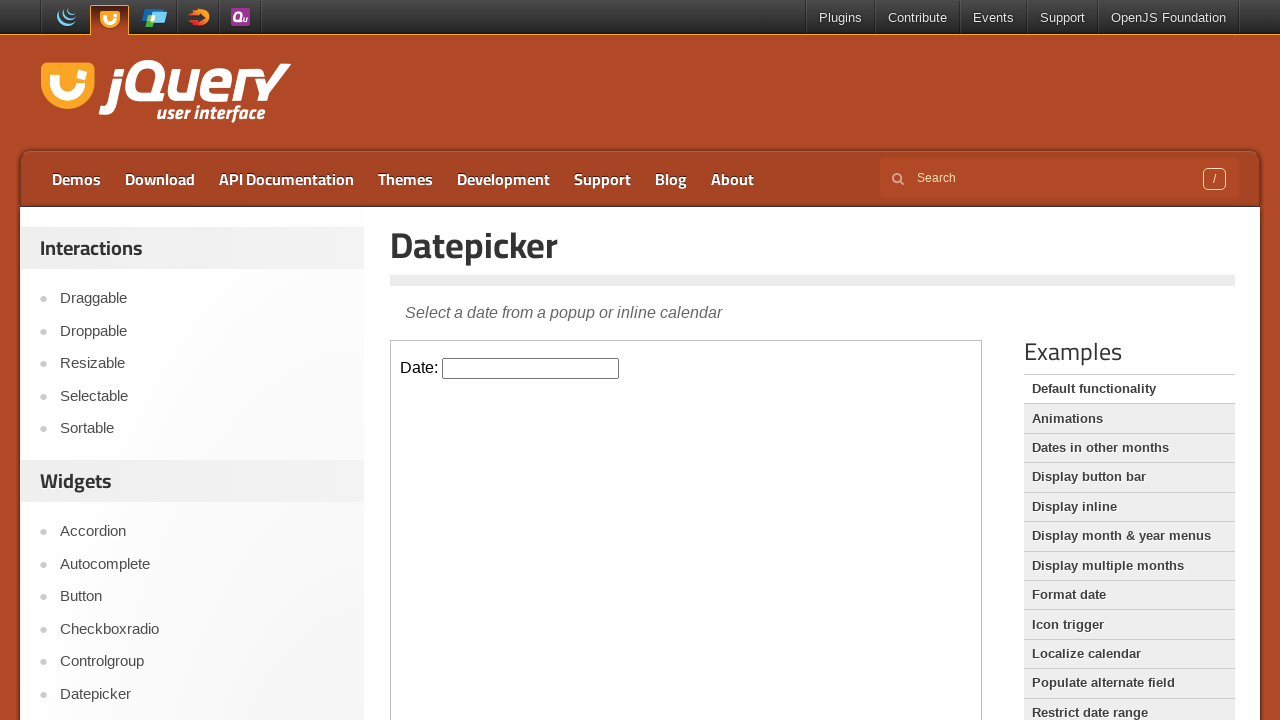

Located the first iframe on the page
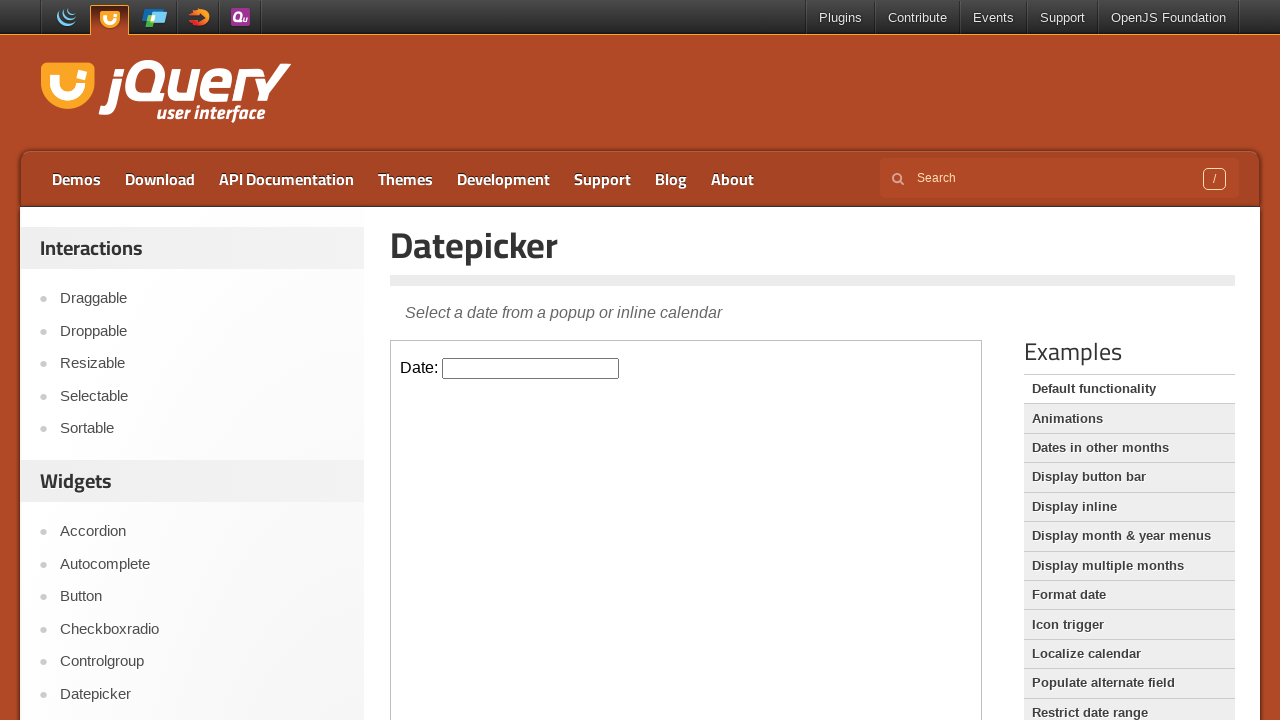

Clicked on the datepicker input field to open the calendar at (531, 368) on iframe >> nth=0 >> internal:control=enter-frame >> #datepicker
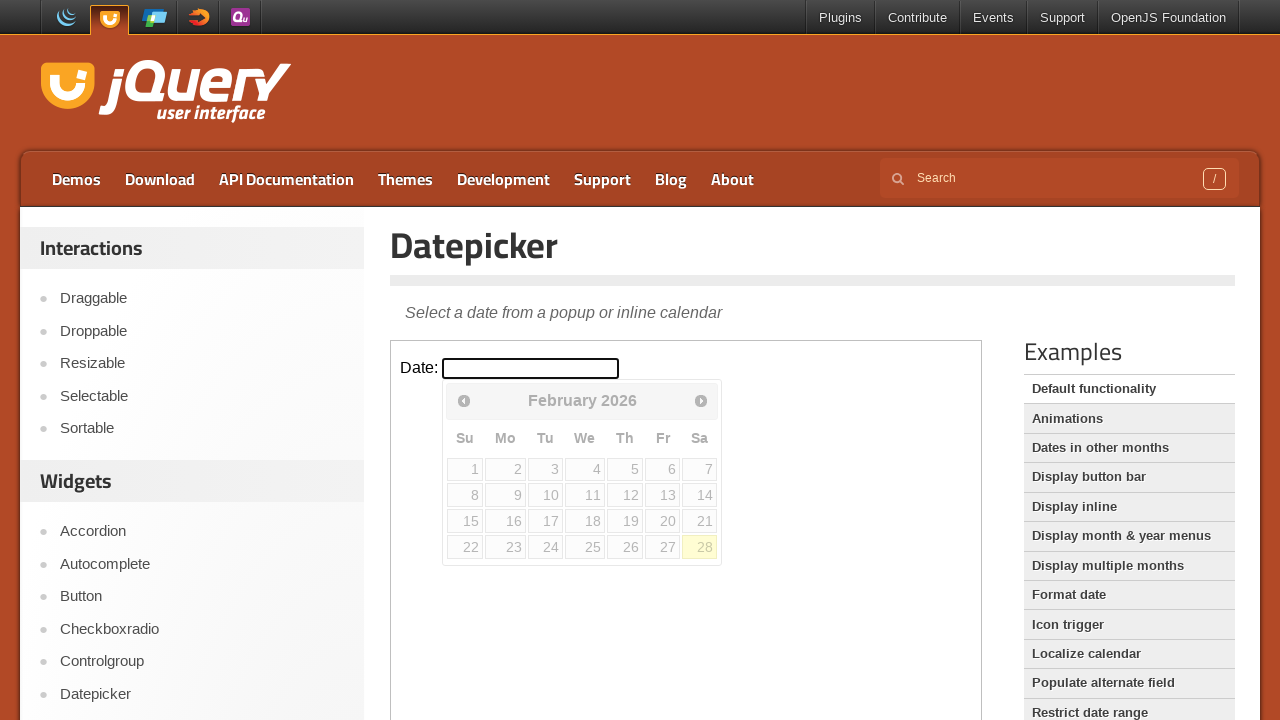

Generated current date: 02/28/2026
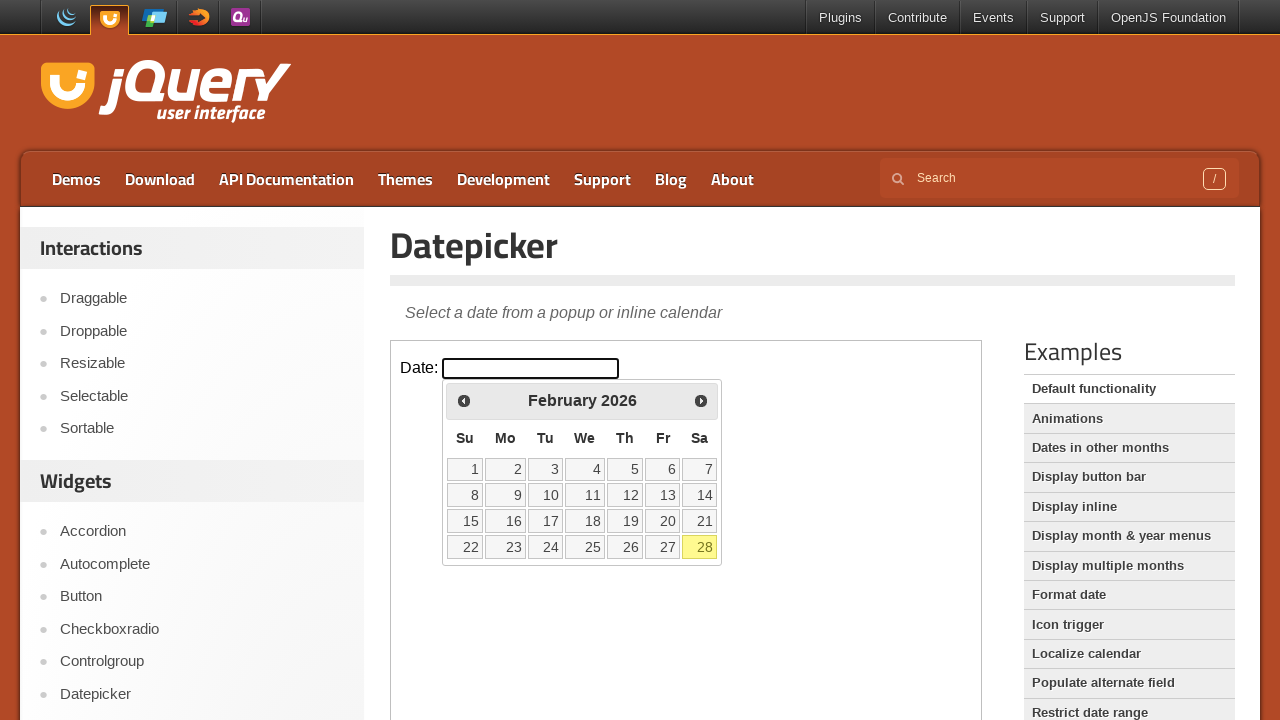

Filled datepicker input with current date: 02/28/2026 on iframe >> nth=0 >> internal:control=enter-frame >> #datepicker
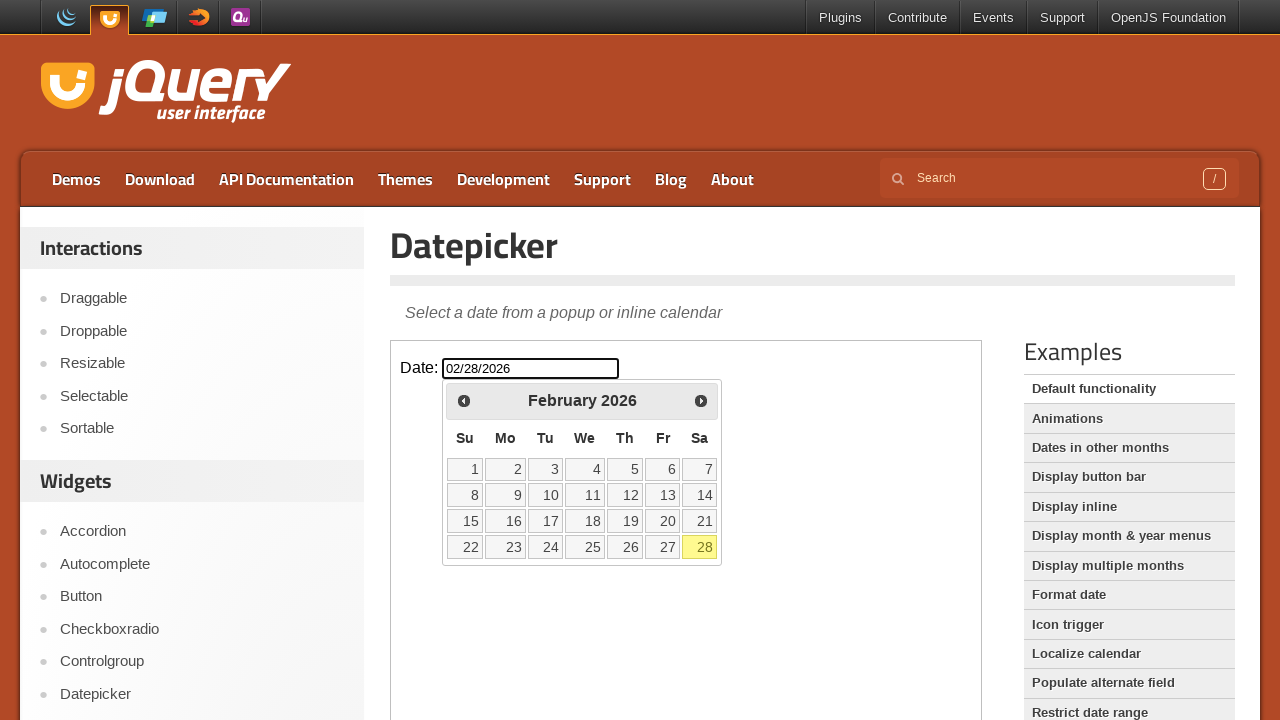

Calendar UI became visible
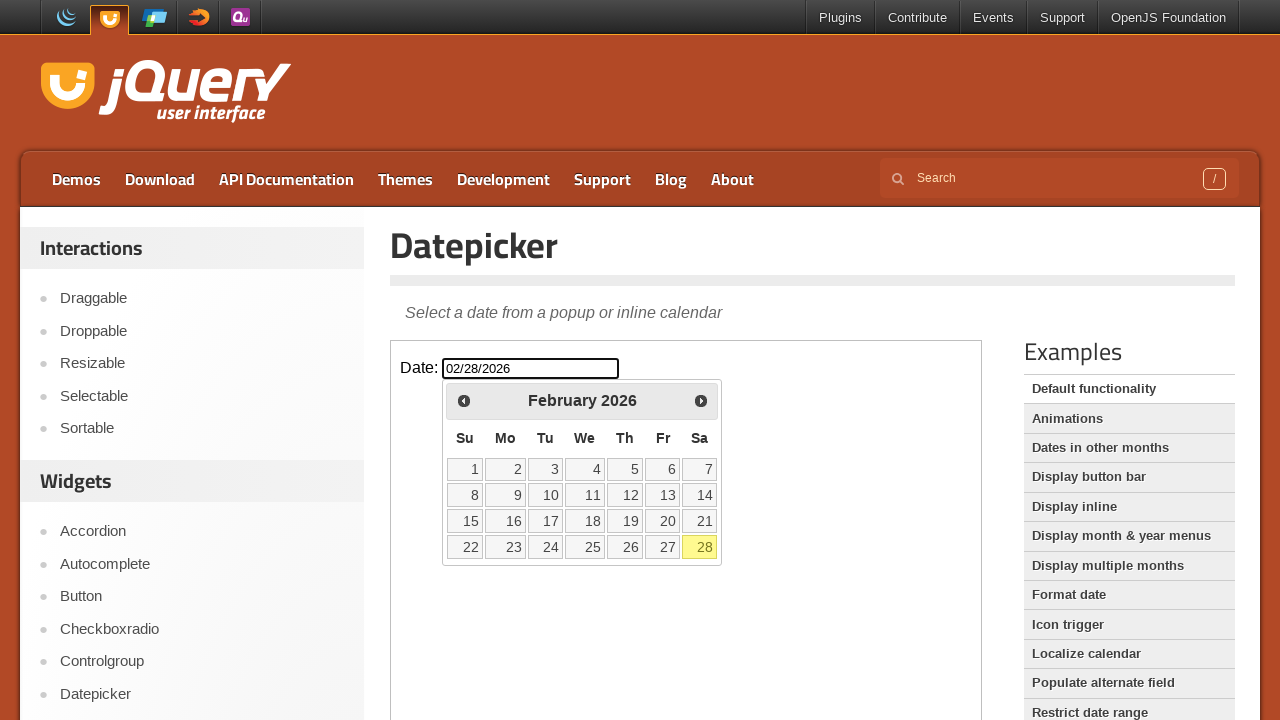

Clicked on the 15th date in the calendar at (465, 521) on iframe >> nth=0 >> internal:control=enter-frame >> a[data-date='15']
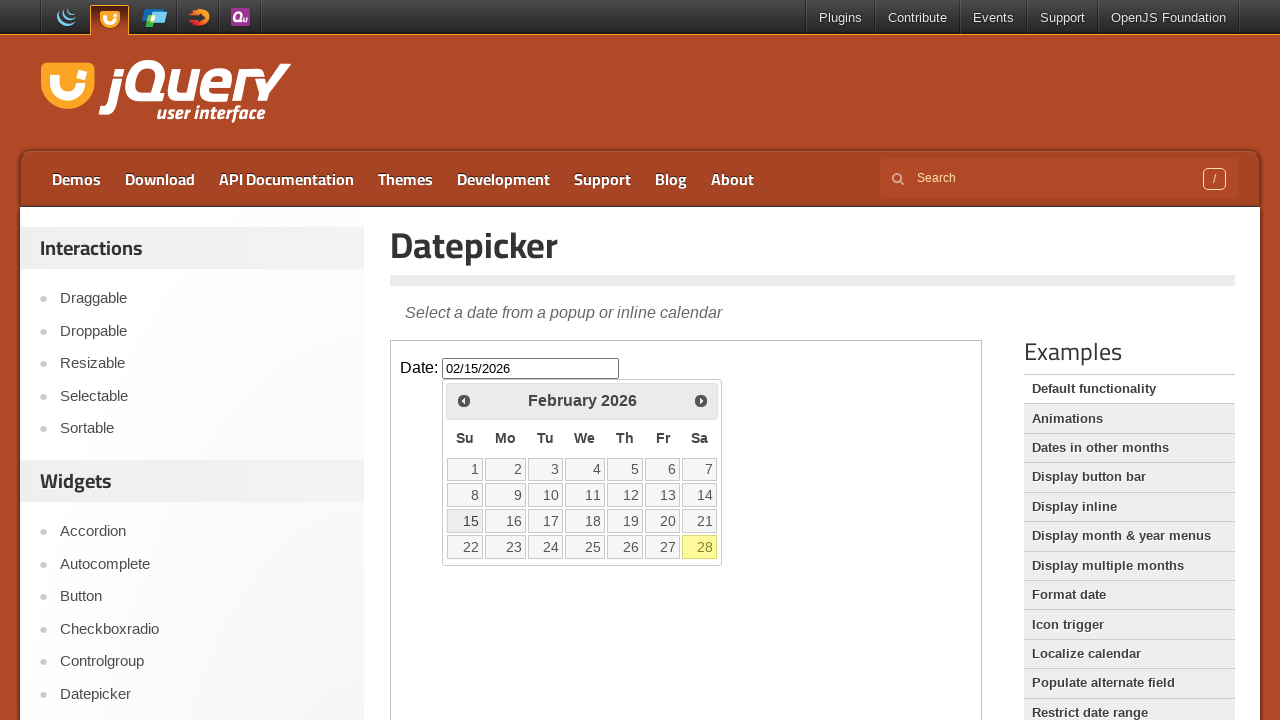

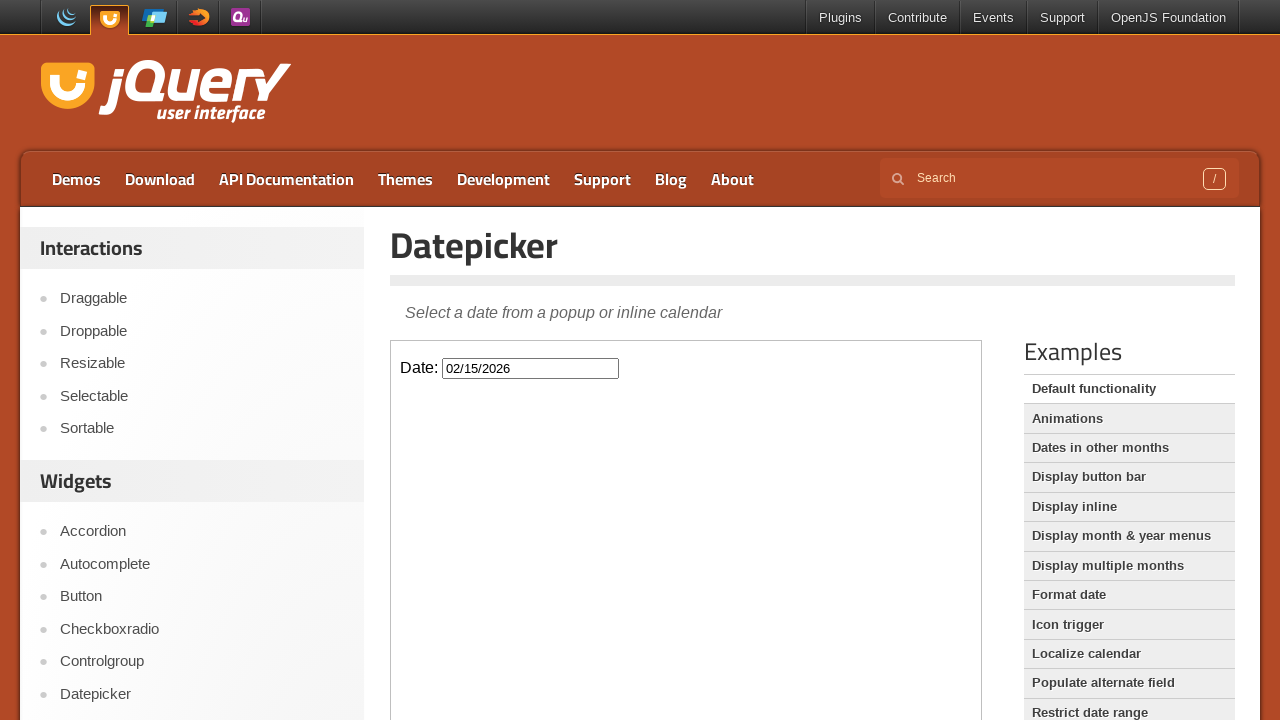